Tests a loan calculator by entering a loan amount and term, then verifying that the calculated monthly payment, interest rate, APR, and admin fee are displayed.

Starting URL: https://kreditasinternetu.gf.lt/#vartojimui

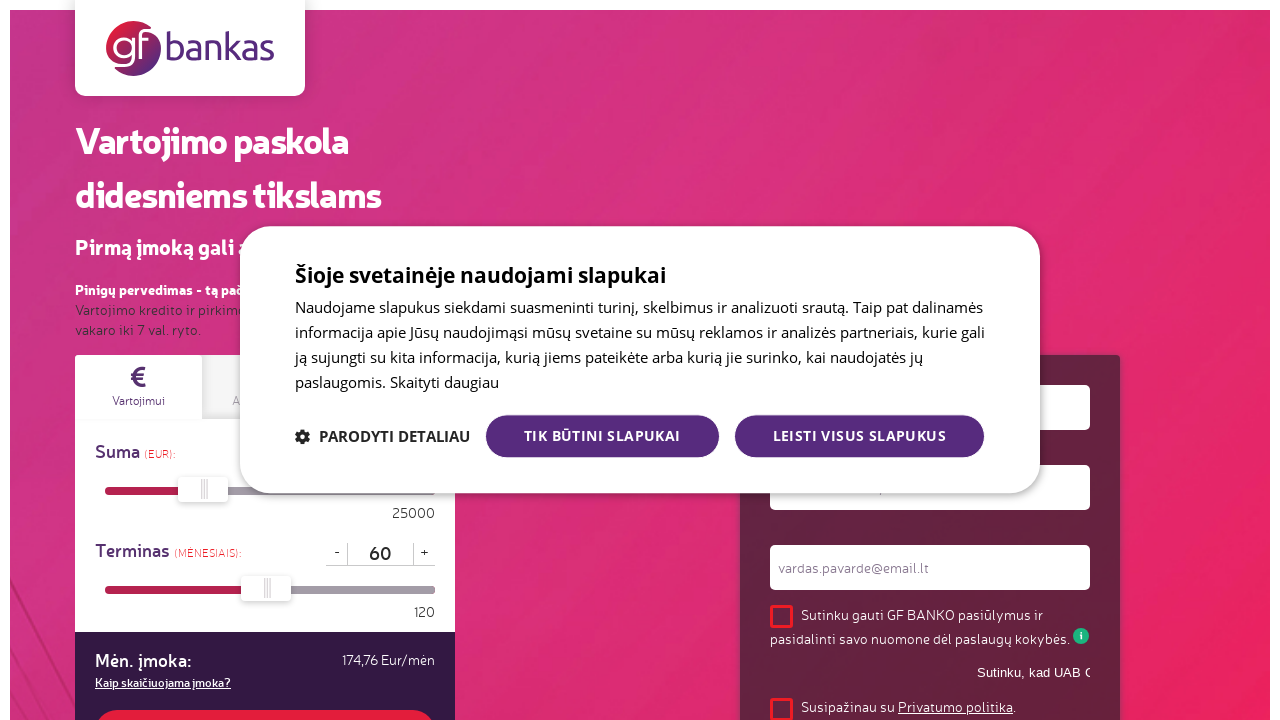

Calculator form loaded and button is visible
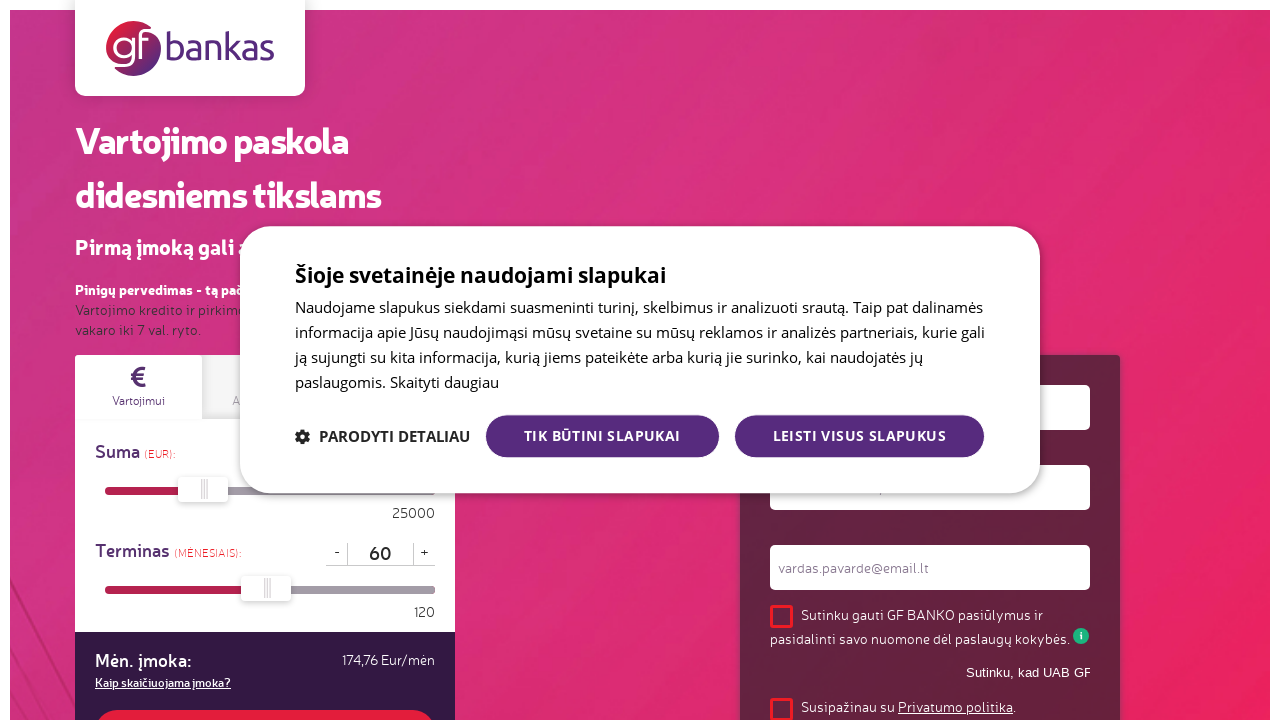

Clicked on loan amount field at (380, 12) on #dCreditSum
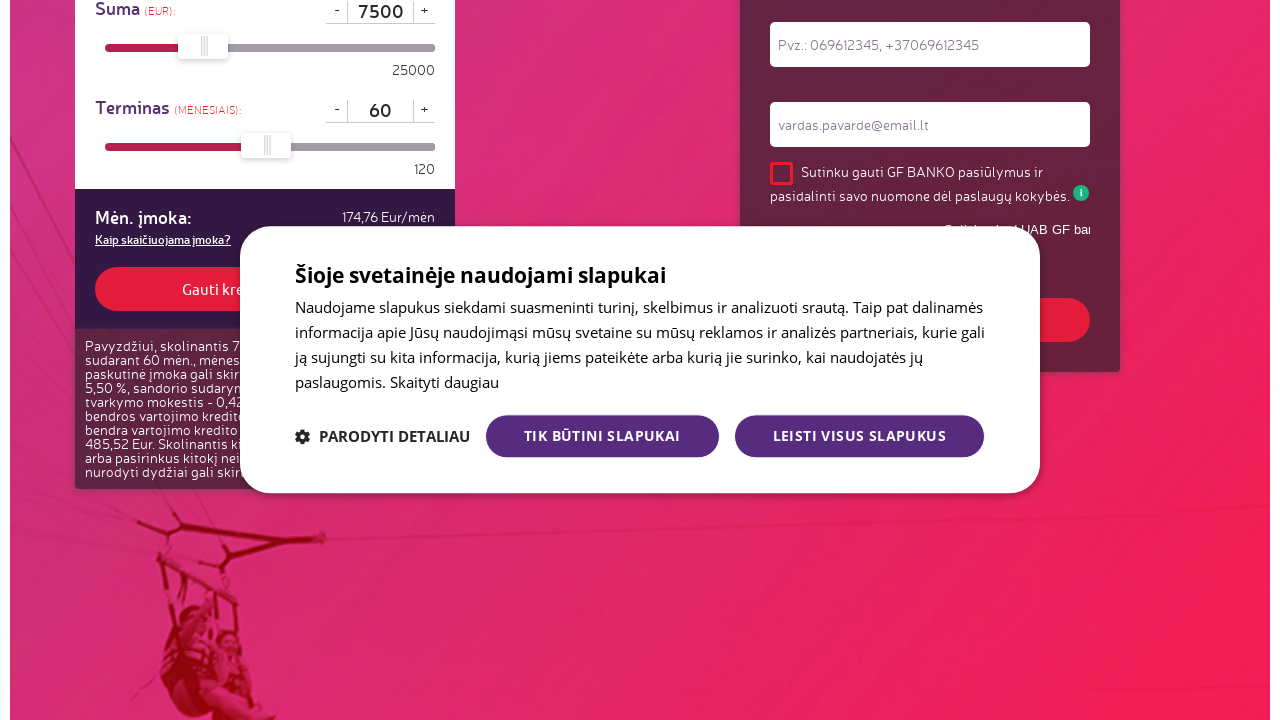

Pressed Backspace to clear loan amount field on #dCreditSum
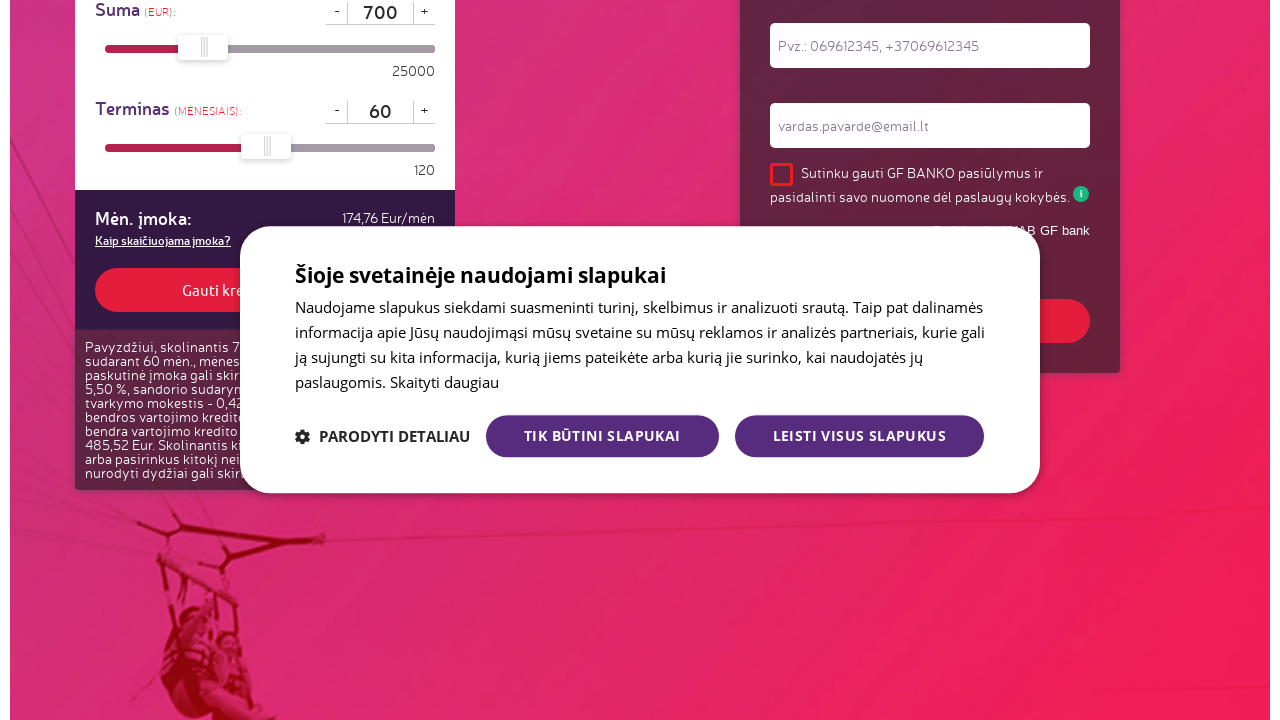

Pressed Backspace again to clear more characters on #dCreditSum
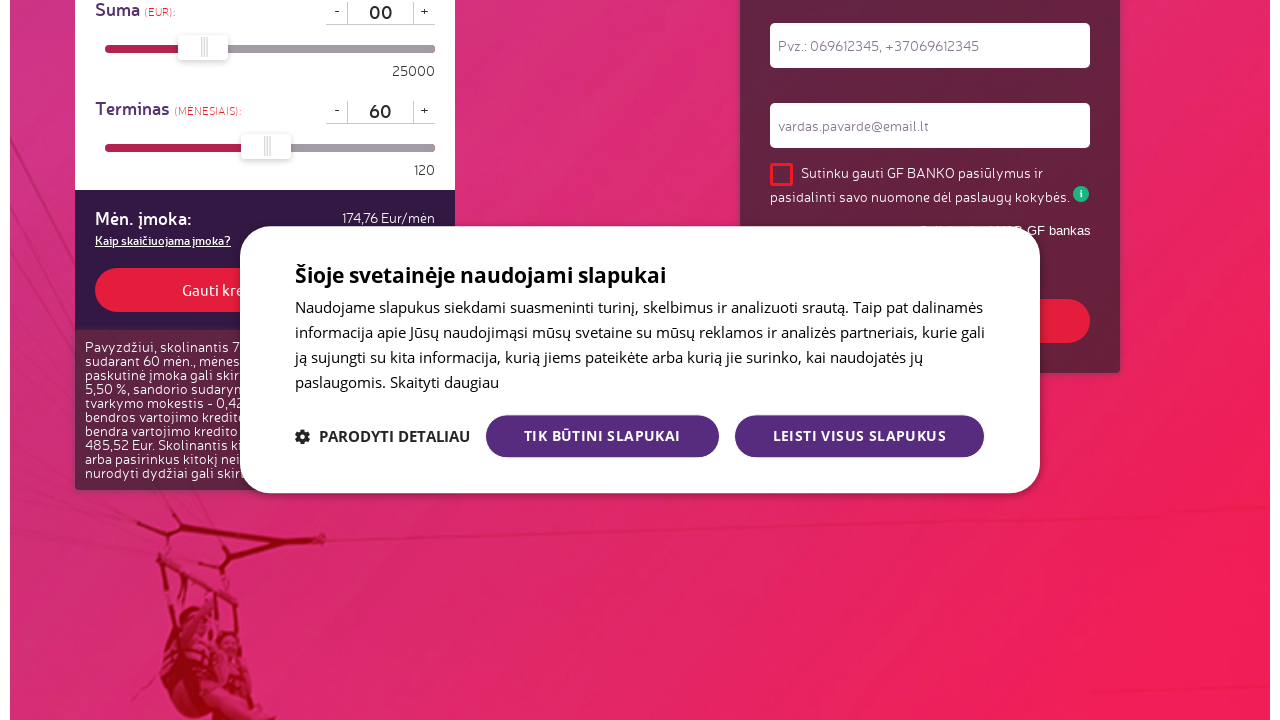

Pressed Backspace third time to clear remaining characters on #dCreditSum
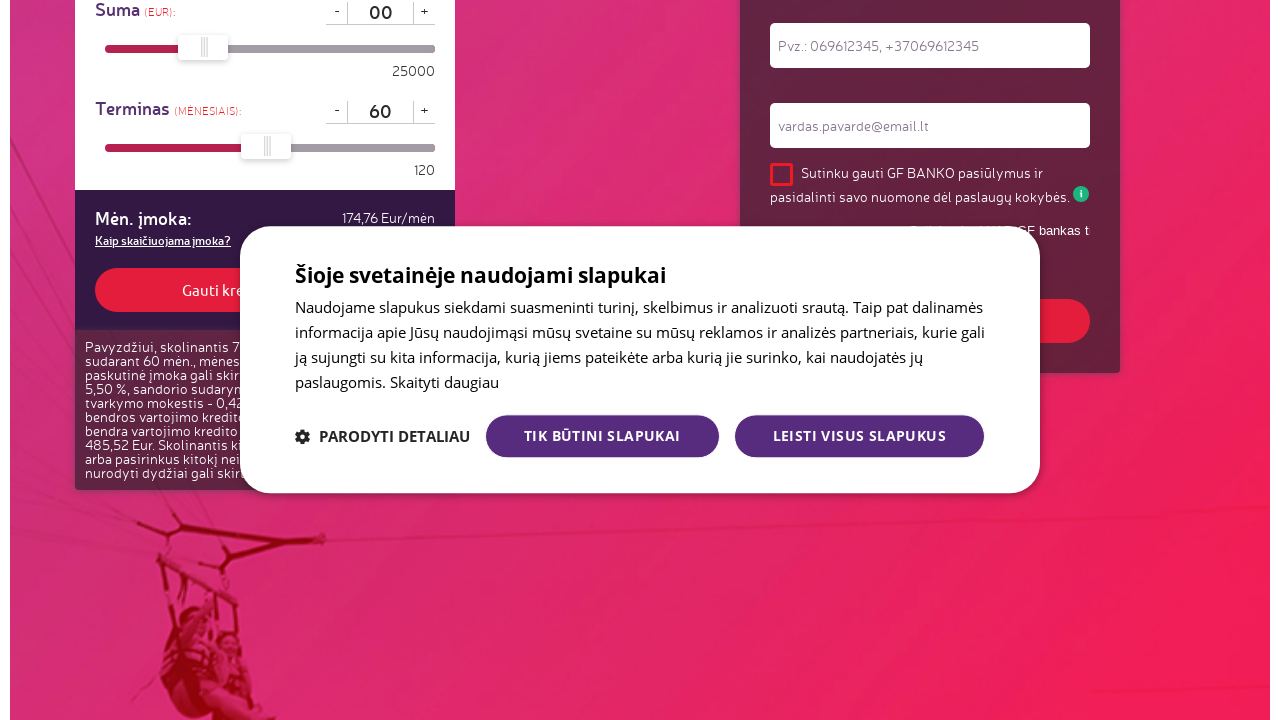

Pressed Delete to clear field on #dCreditSum
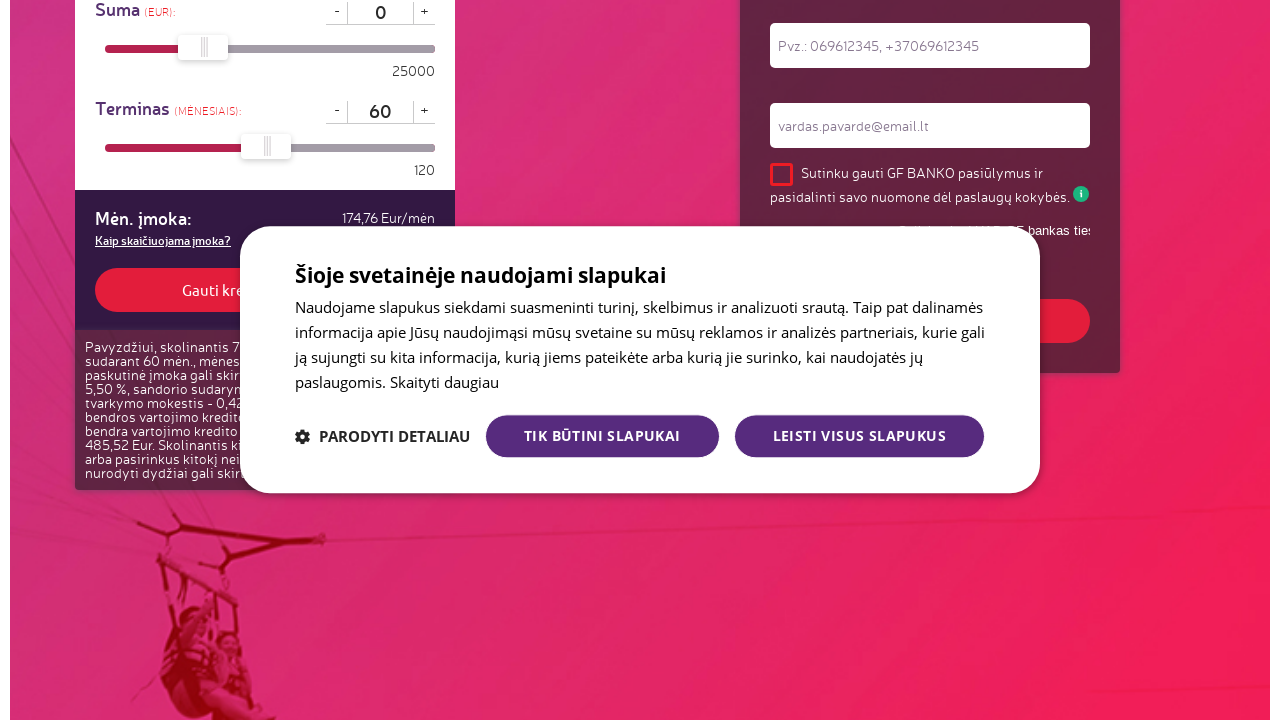

Pressed Delete again on #dCreditSum
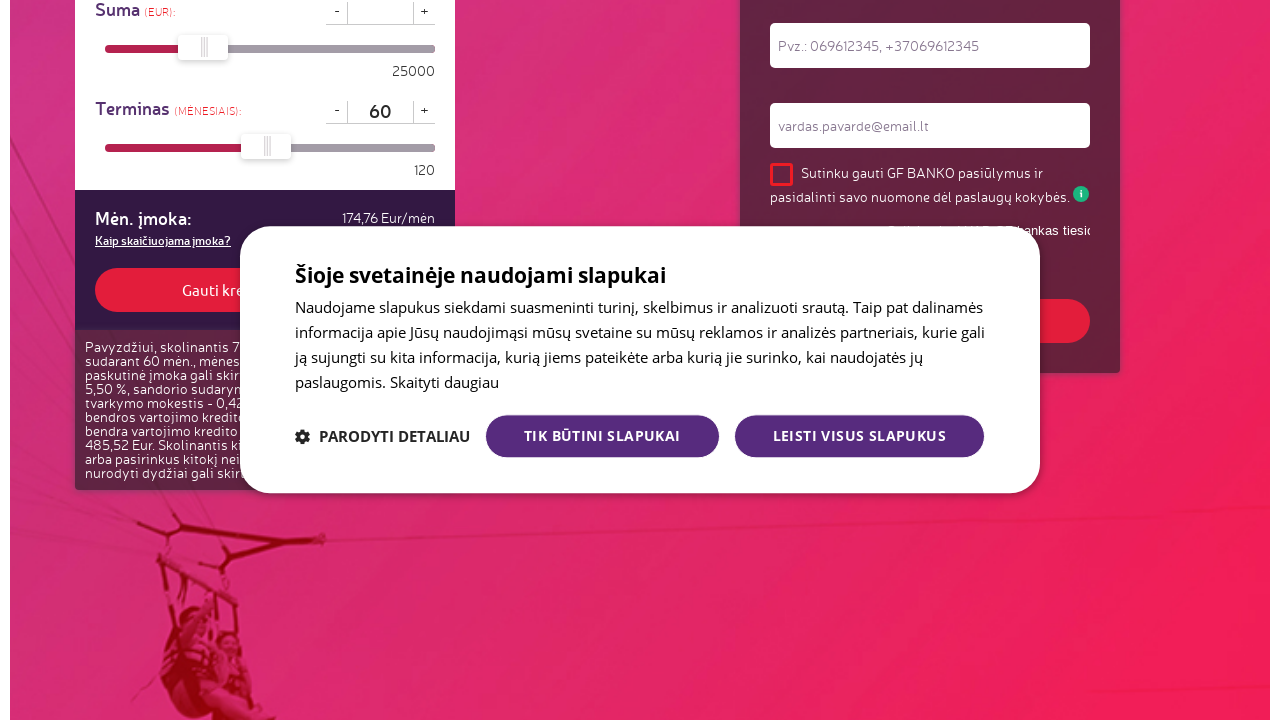

Pressed Delete third time on #dCreditSum
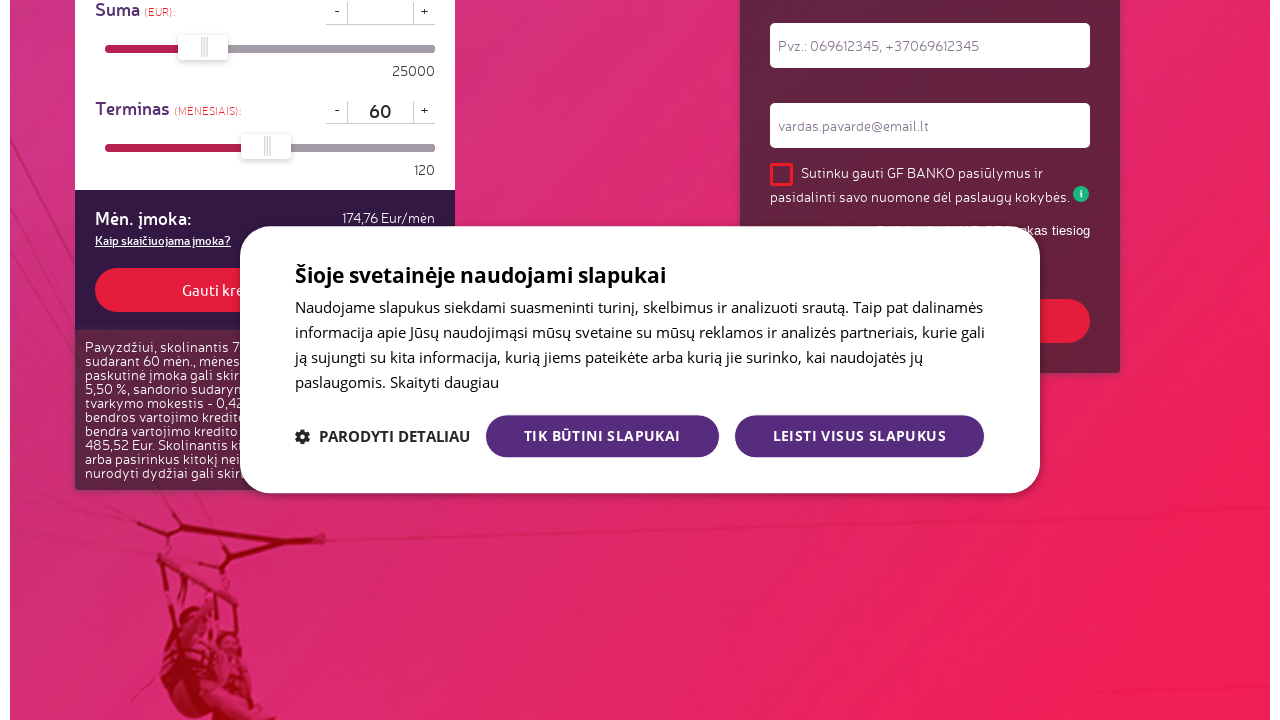

Entered loan amount of 5000 on #dCreditSum
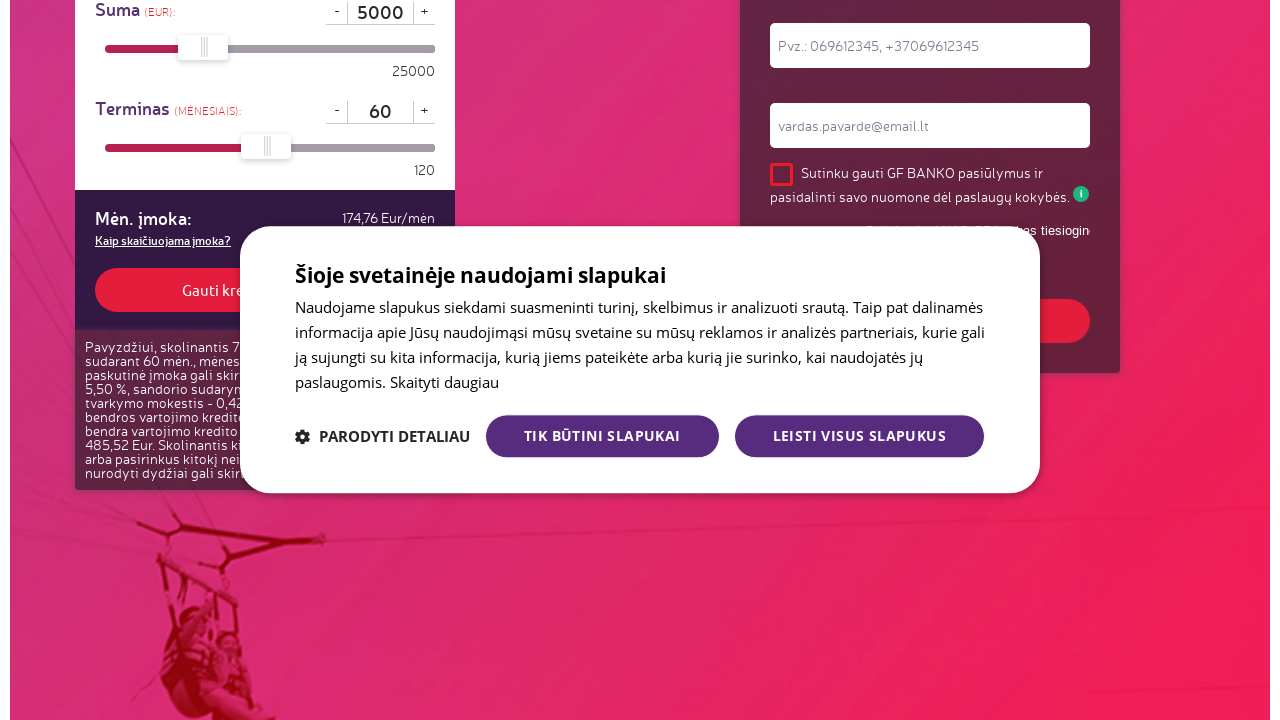

Pressed Enter to confirm loan amount on #dCreditSum
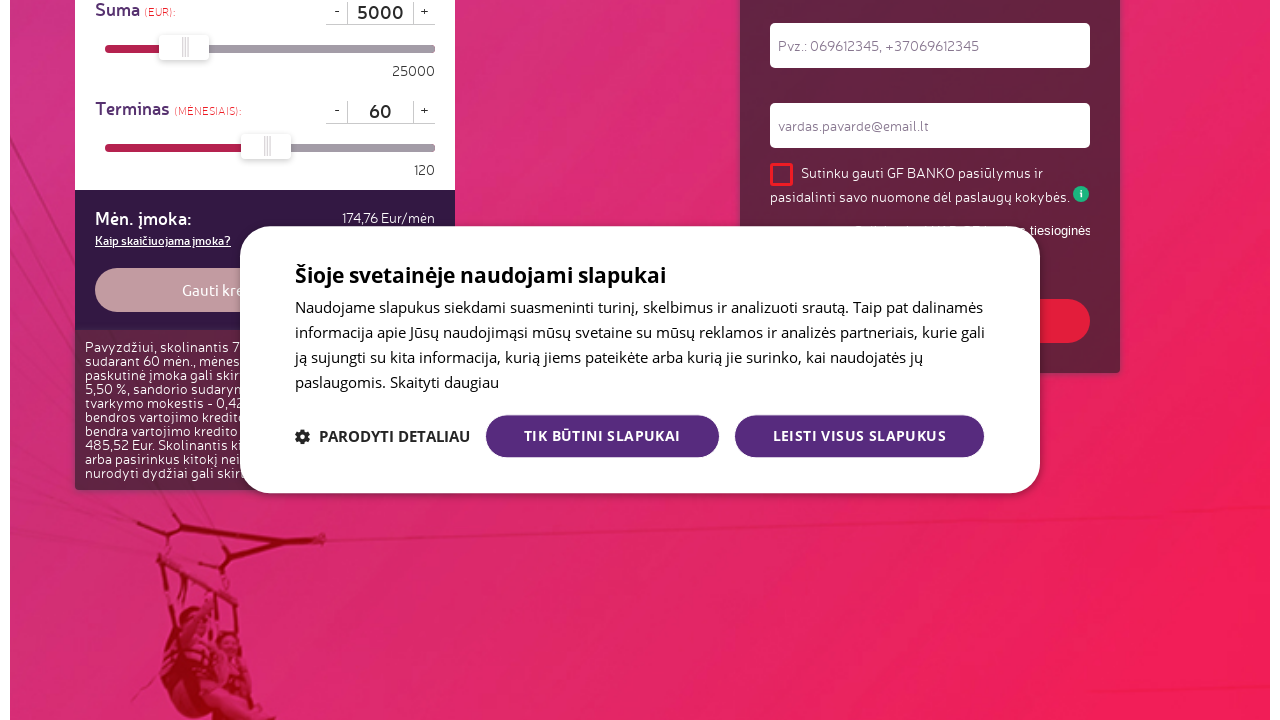

Clicked on loan term field at (380, 112) on #iMaturity
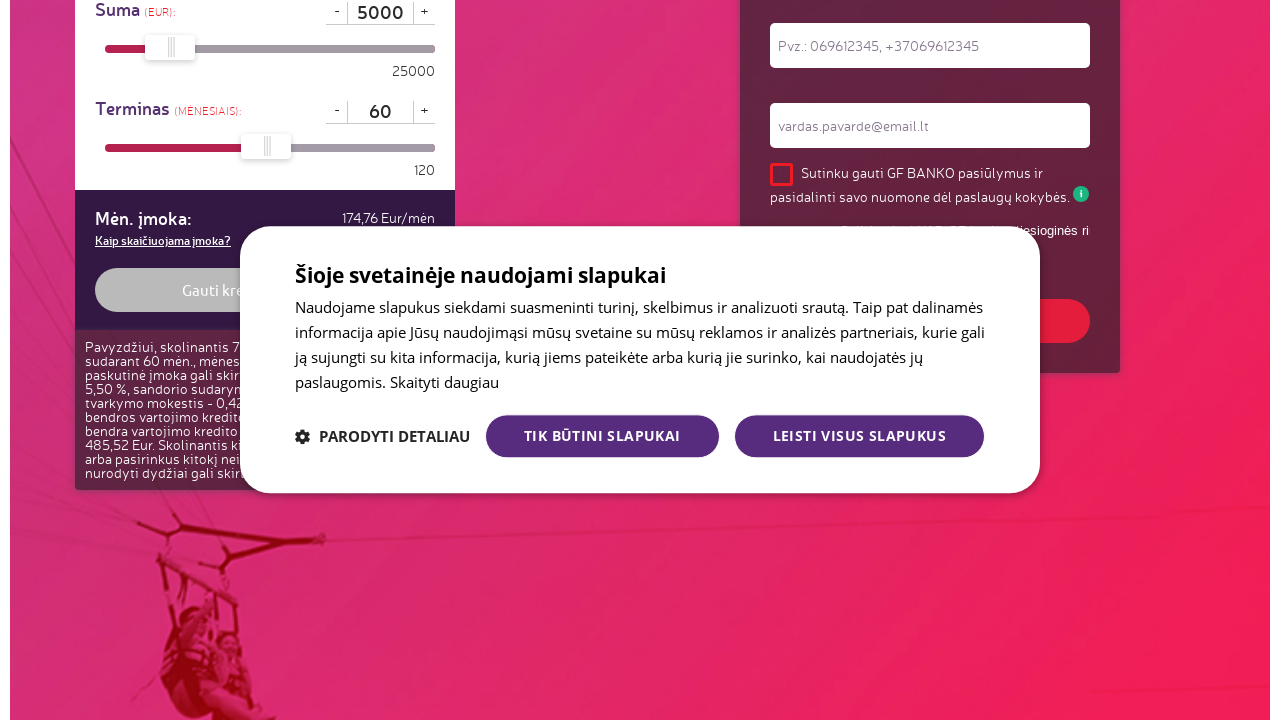

Pressed Backspace to clear loan term field on #iMaturity
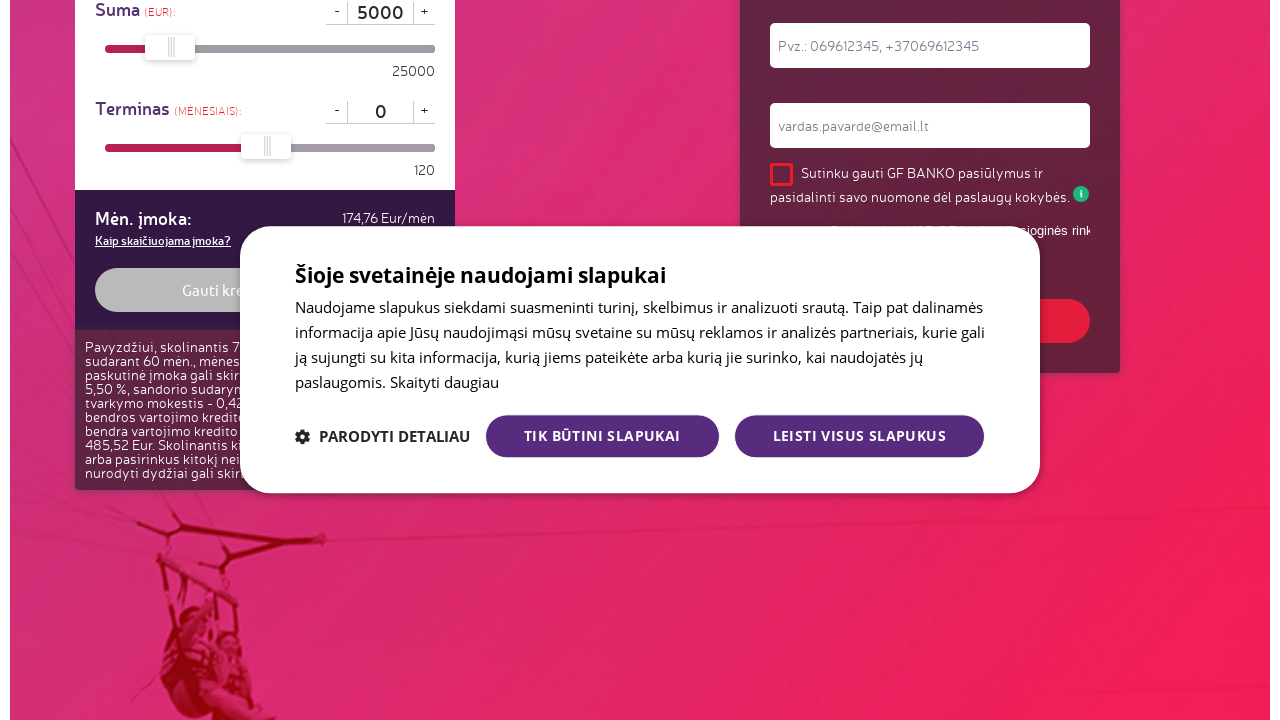

Pressed Delete to clear more characters on #iMaturity
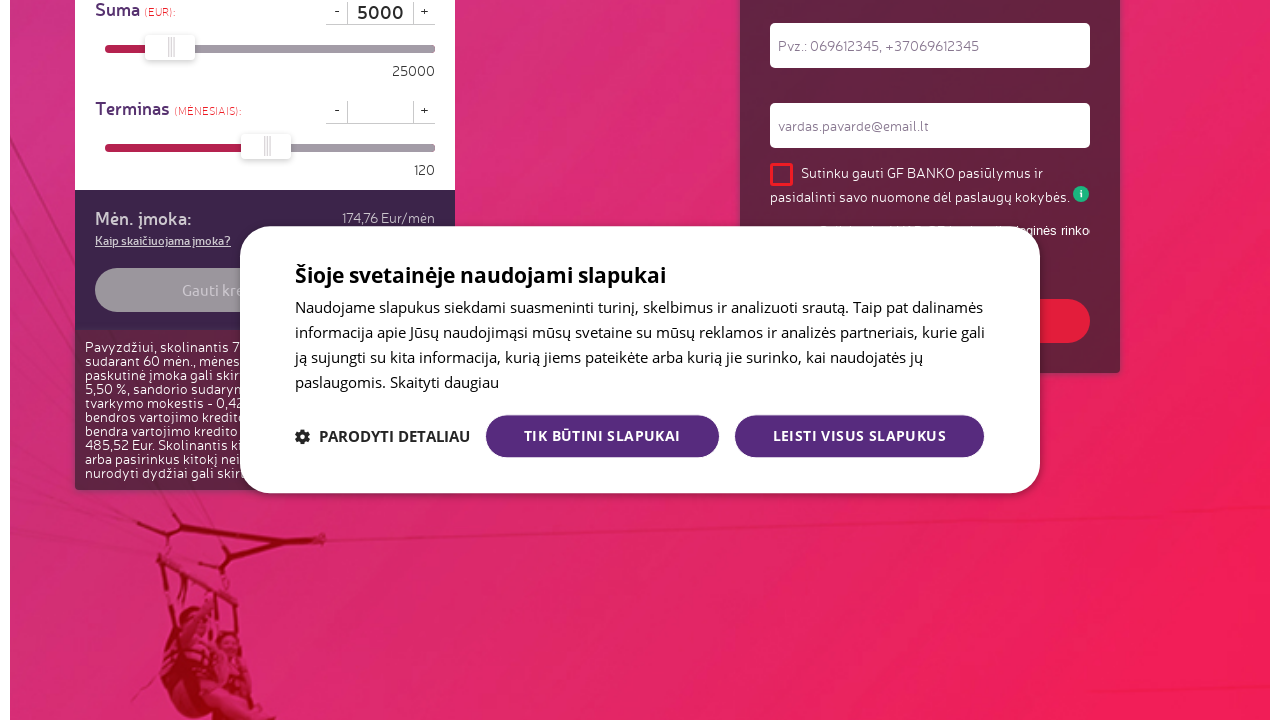

Entered loan term of 24 months on #iMaturity
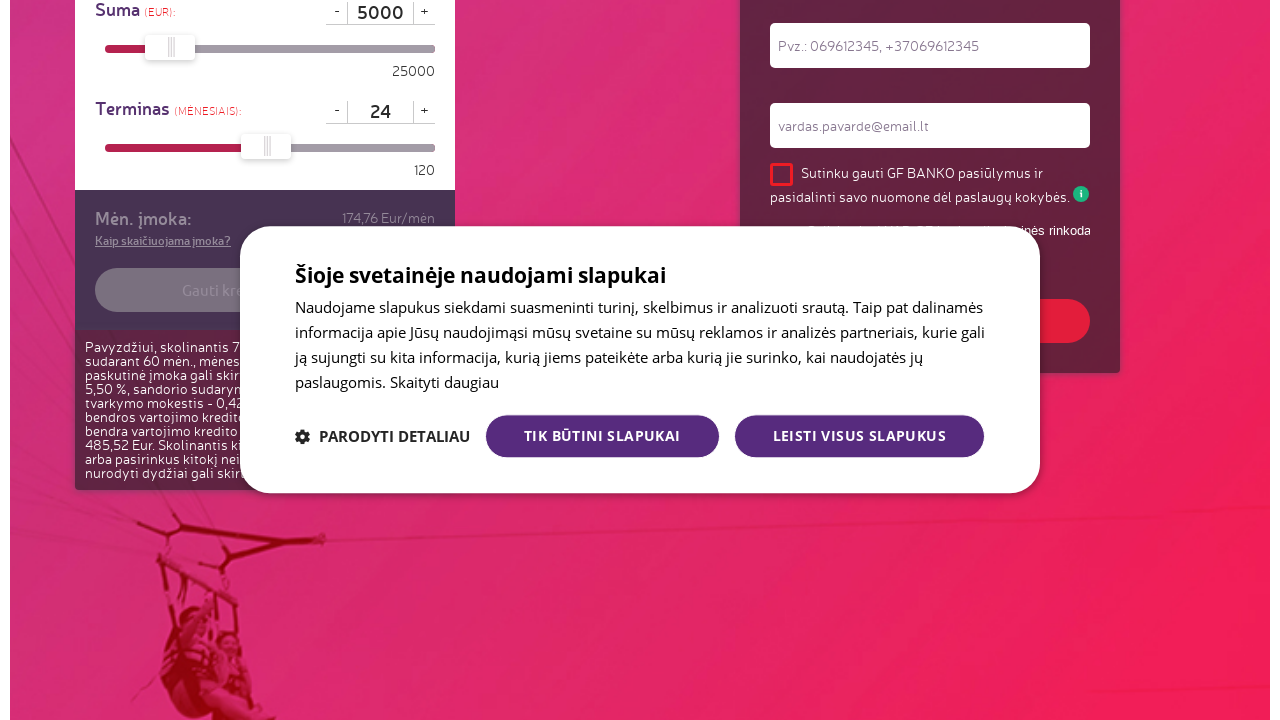

Pressed Enter to confirm loan term on #iMaturity
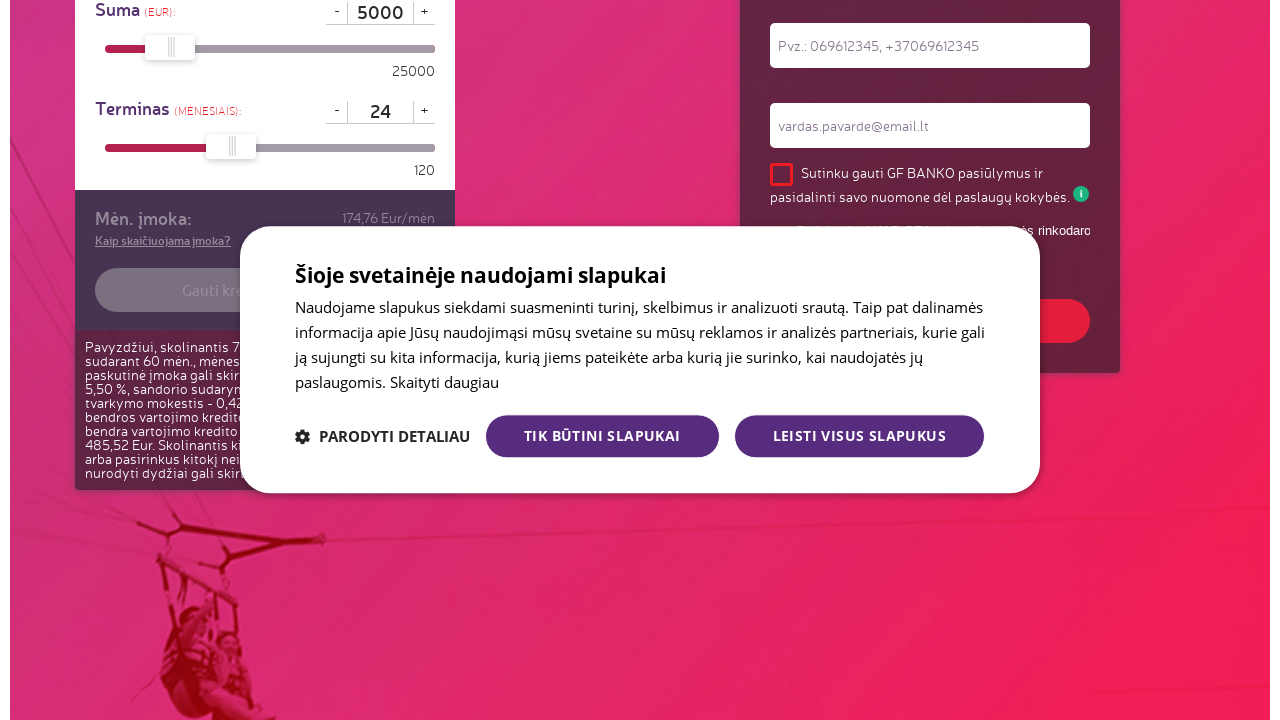

Monthly payment field is now visible after calculation
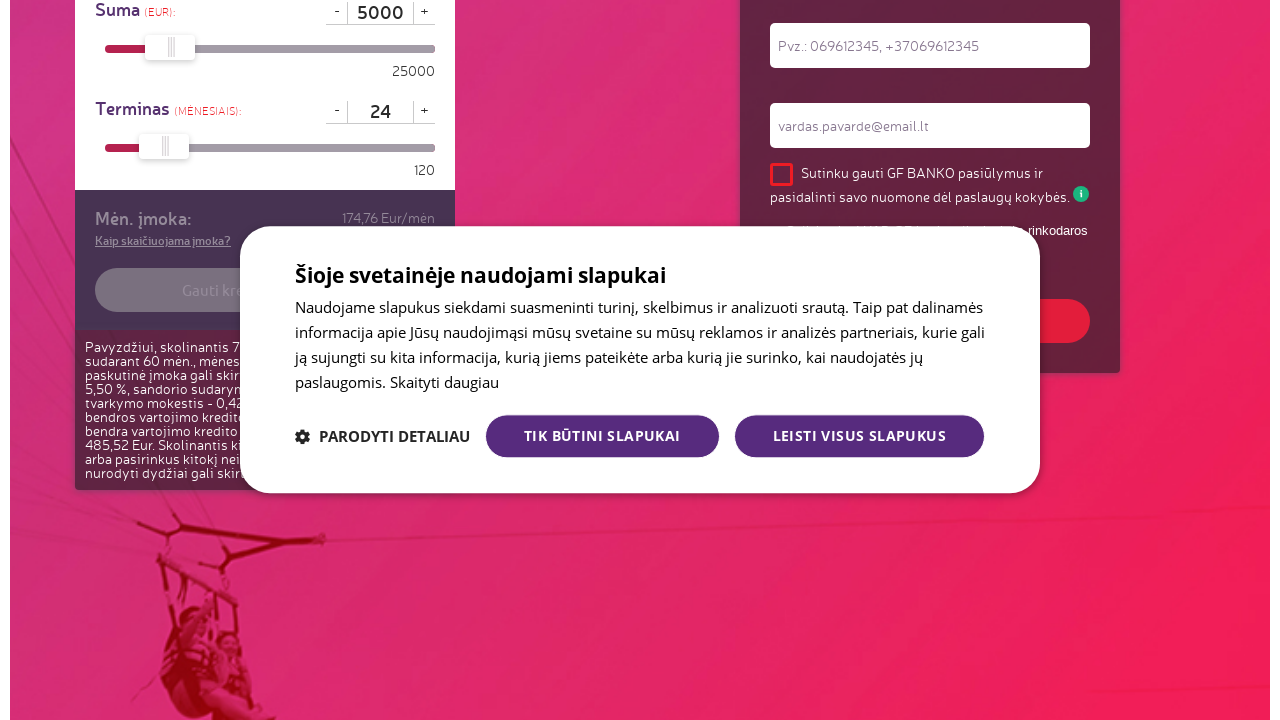

Interest rate field is visible
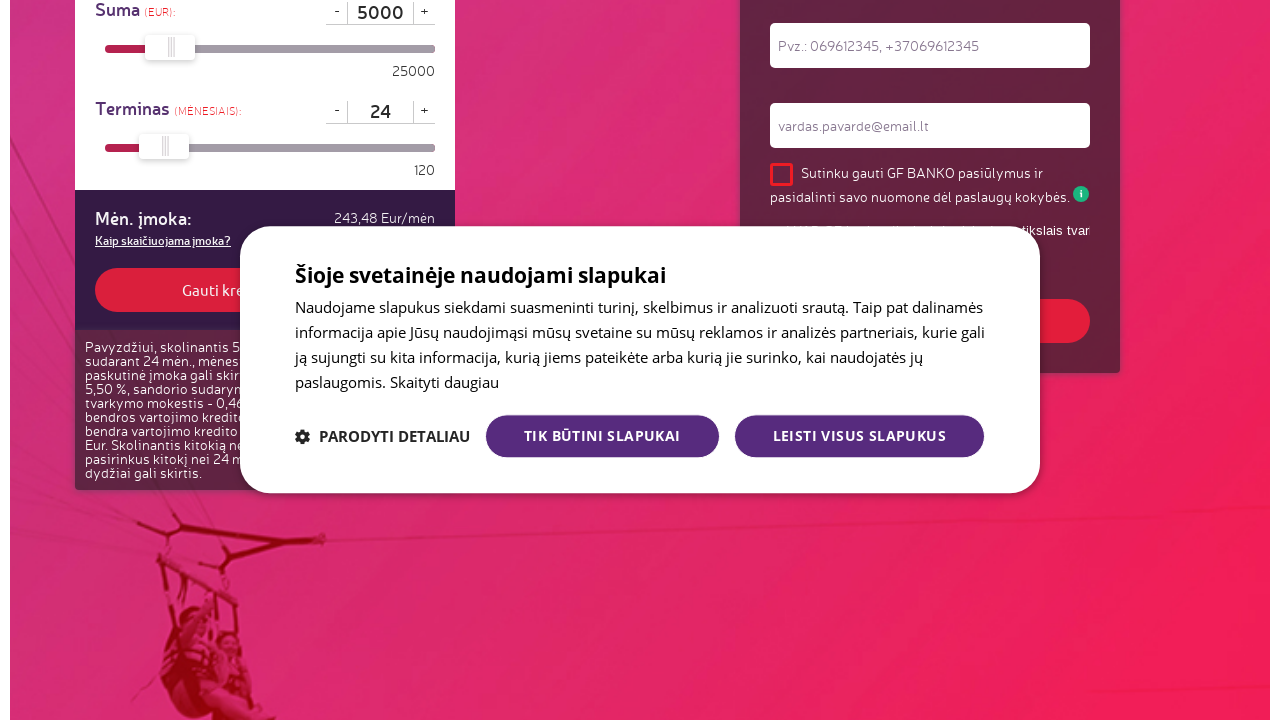

APR field is visible
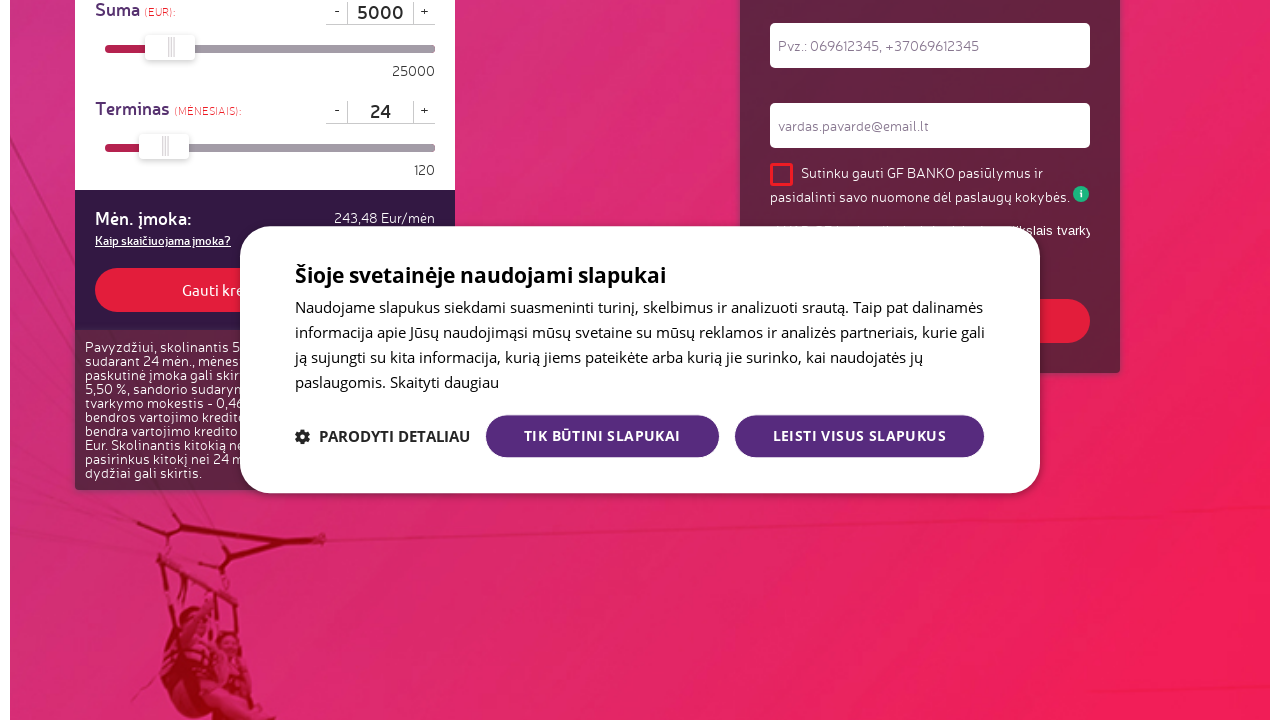

Admin fee field is visible
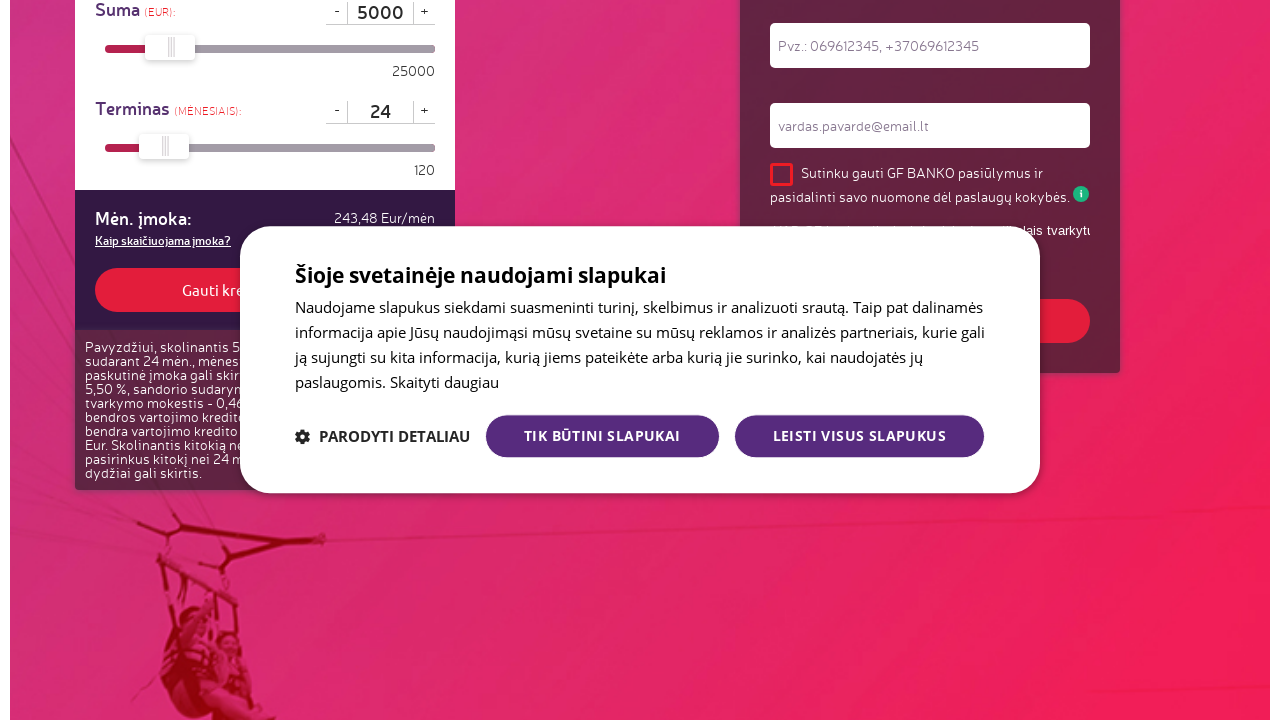

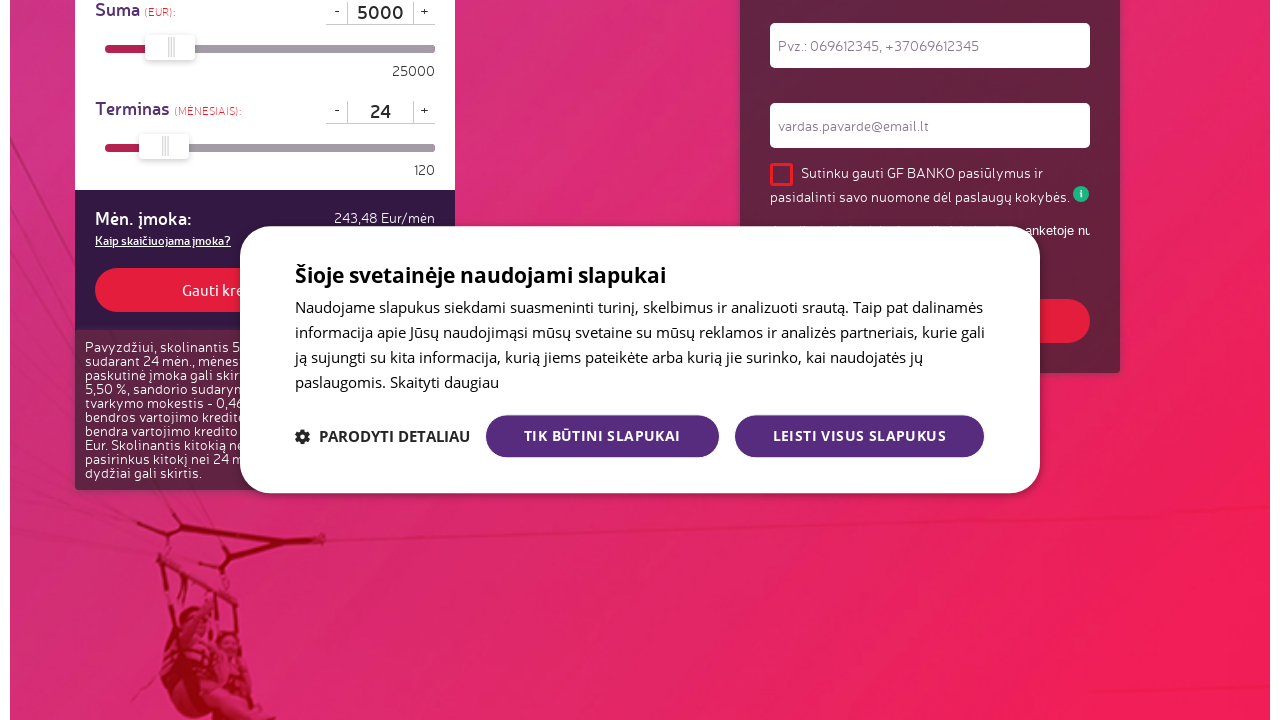